Navigates to Browse Languages section M to verify MySQL is the last language listed.

Starting URL: http://www.99-bottles-of-beer.net/

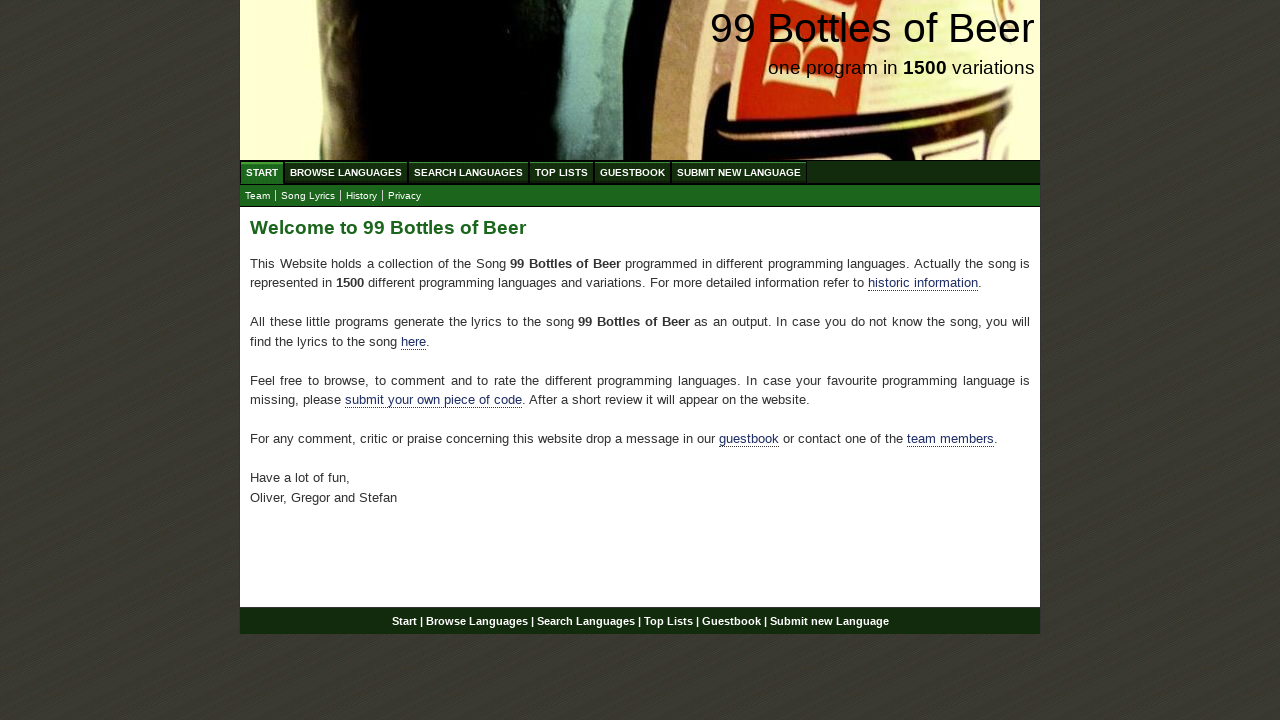

Clicked on Browse Languages menu link at (346, 172) on ul#menu li a[href='/abc.html']
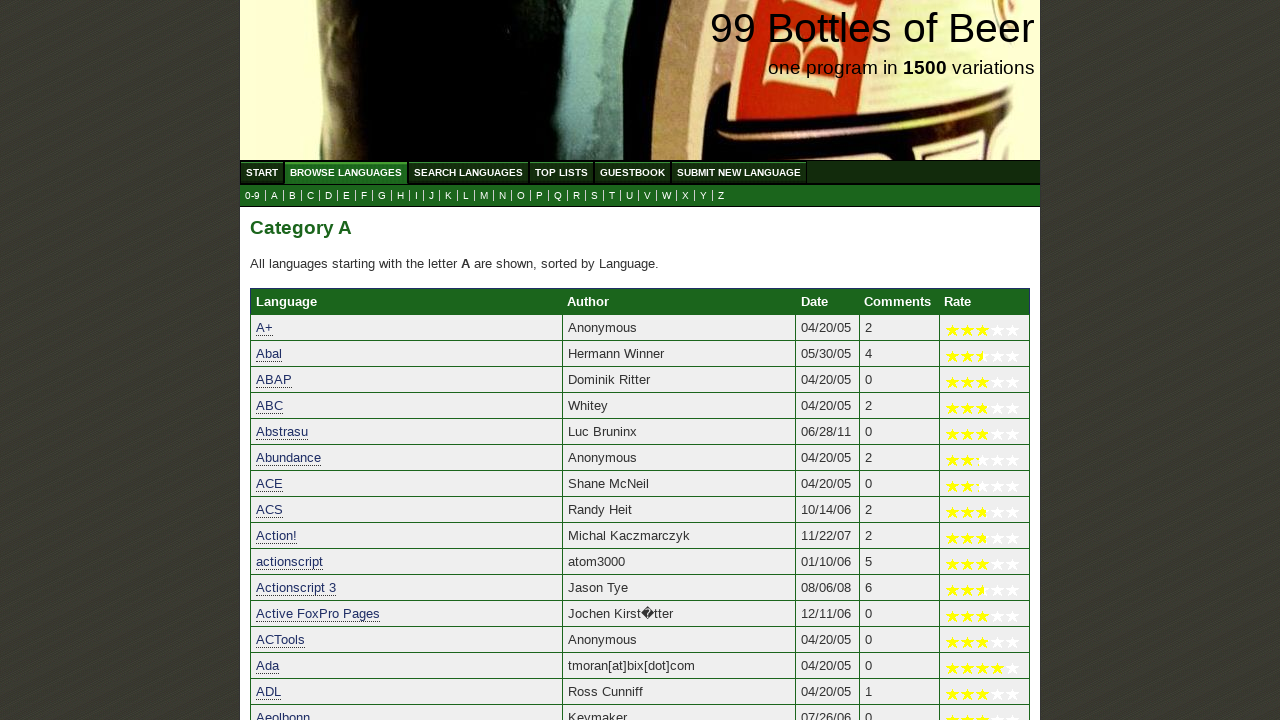

Clicked on M section link at (484, 196) on a[href='m.html']
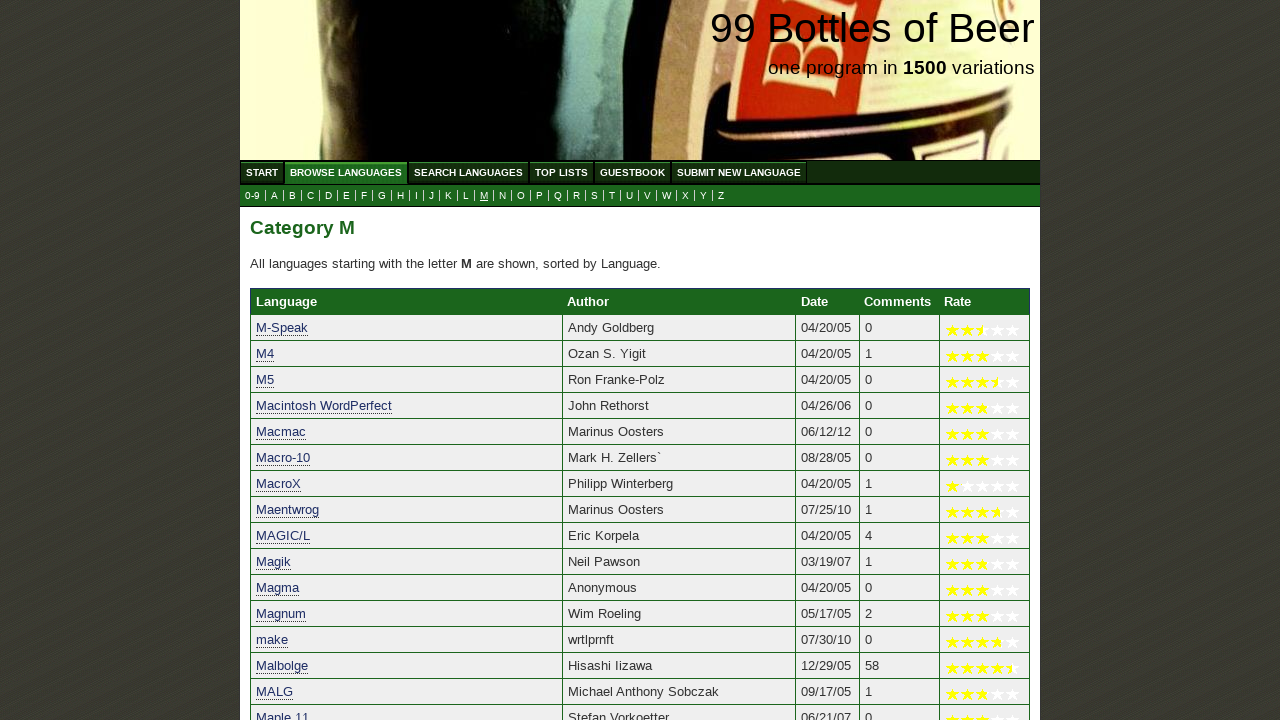

Verified MySQL is listed in the last row of section M
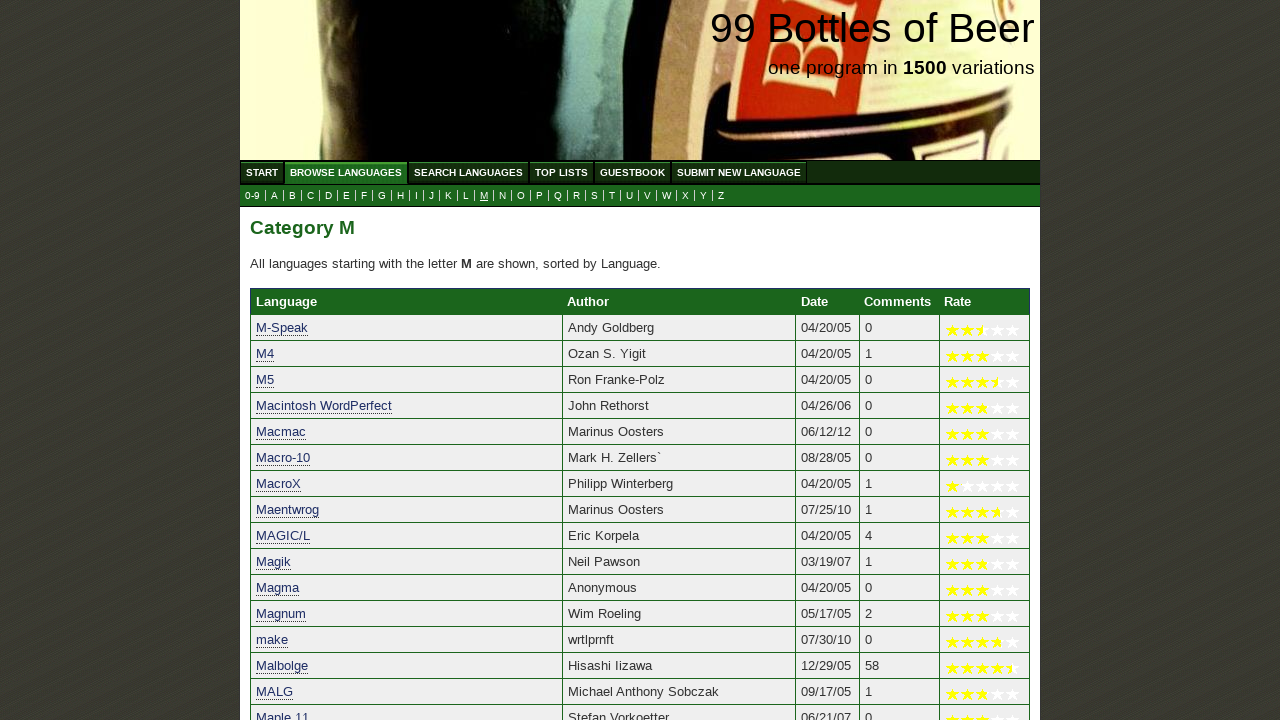

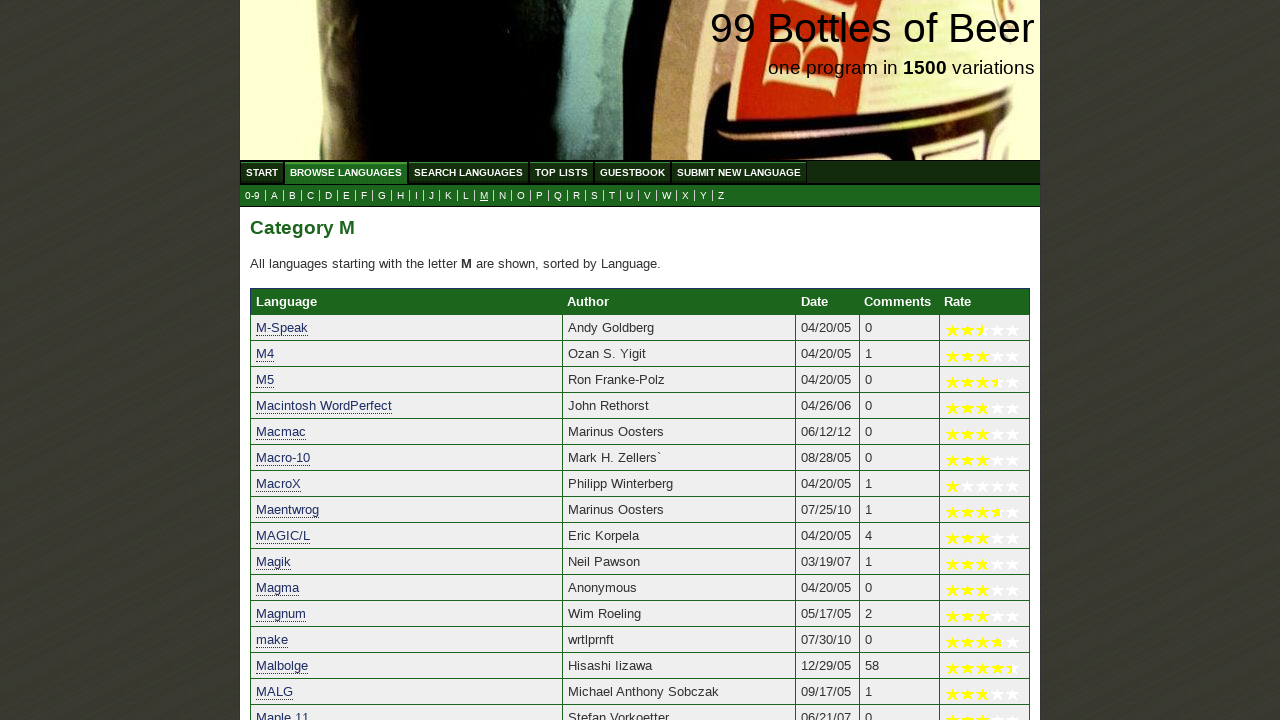